Searches for "Java" using the search box and verifies the search redirects to the correct URL

Starting URL: https://news.ycombinator.com/

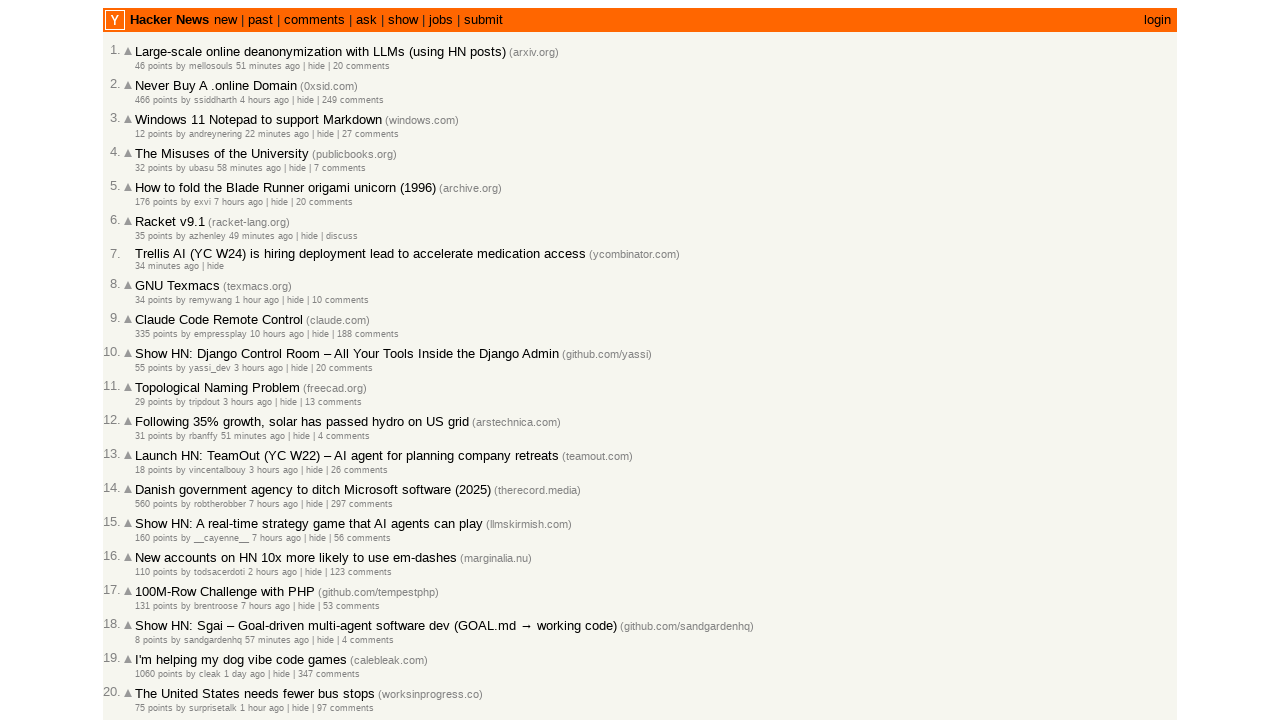

Filled search box with 'Java' on input[name='q']
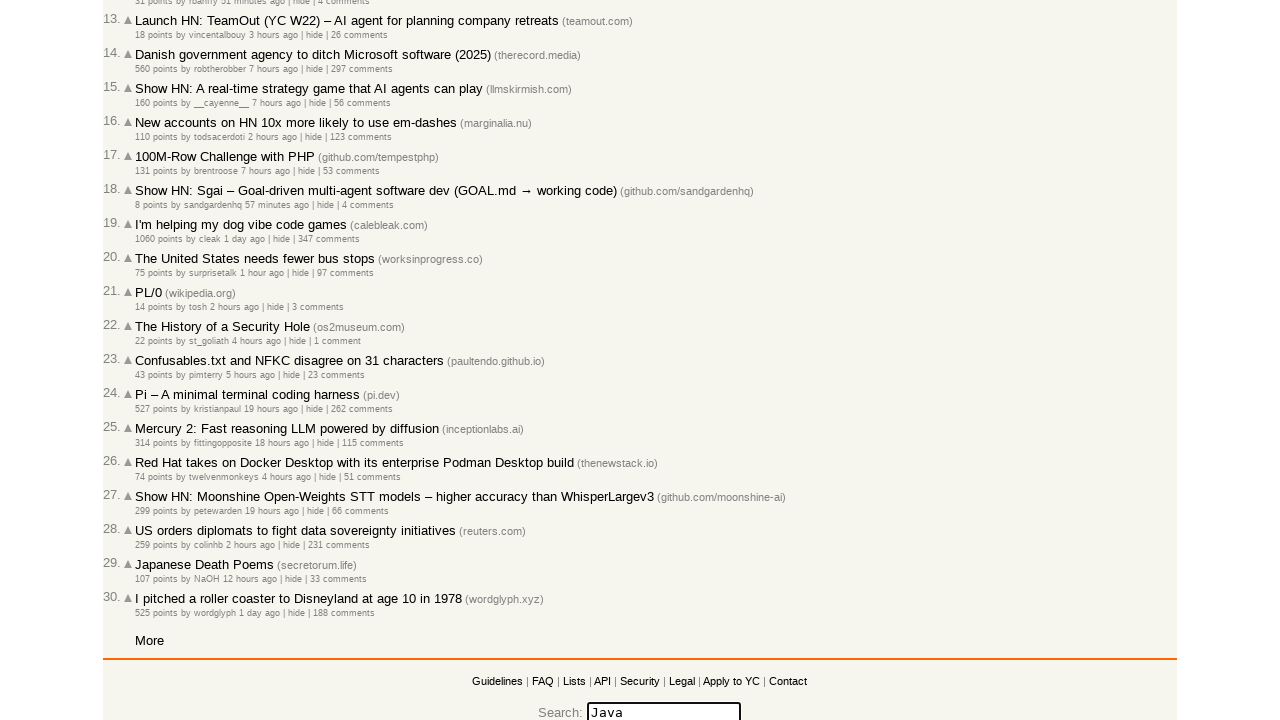

Pressed Enter to submit search query on input[name='q']
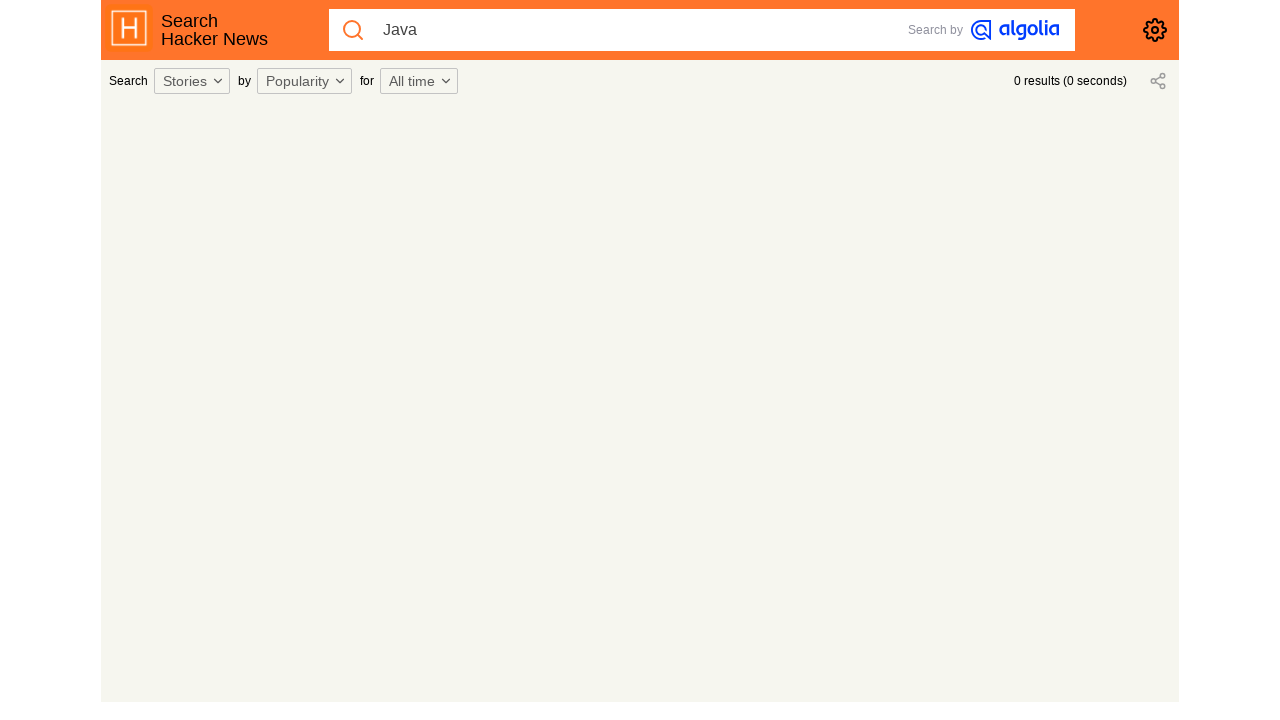

Verified search redirected to correct URL: https://hn.algolia.com/?q=Java
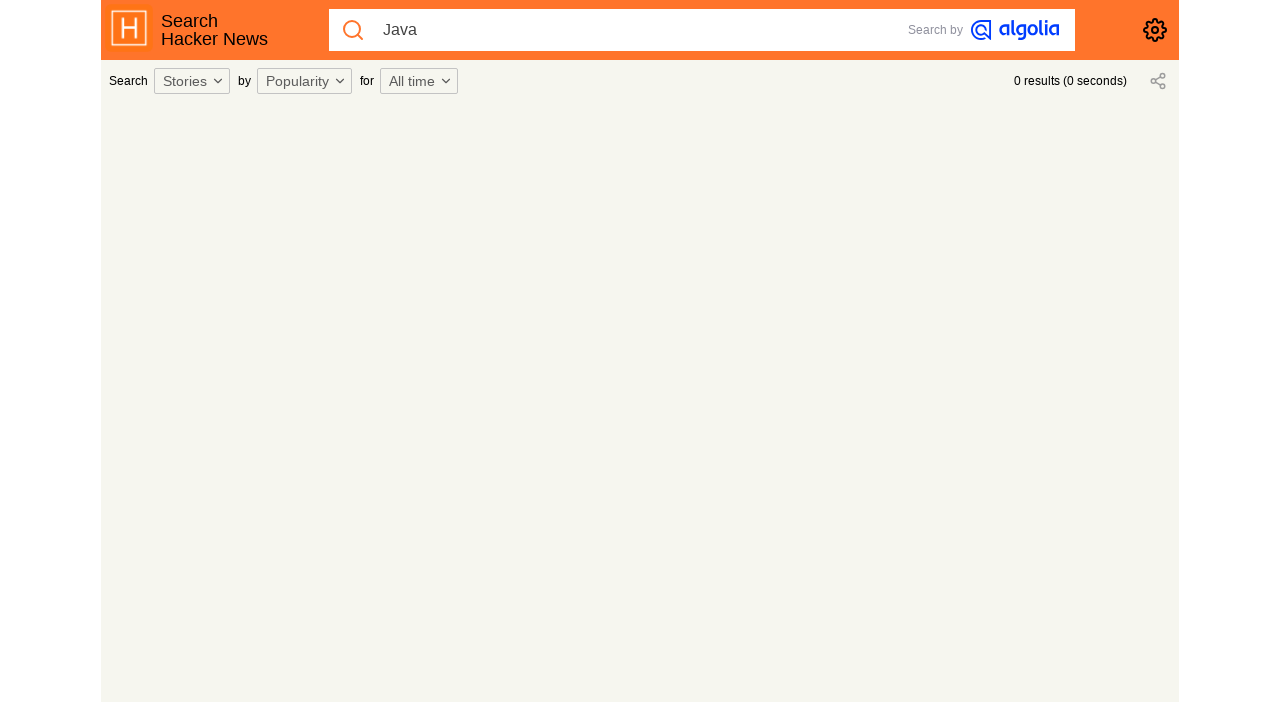

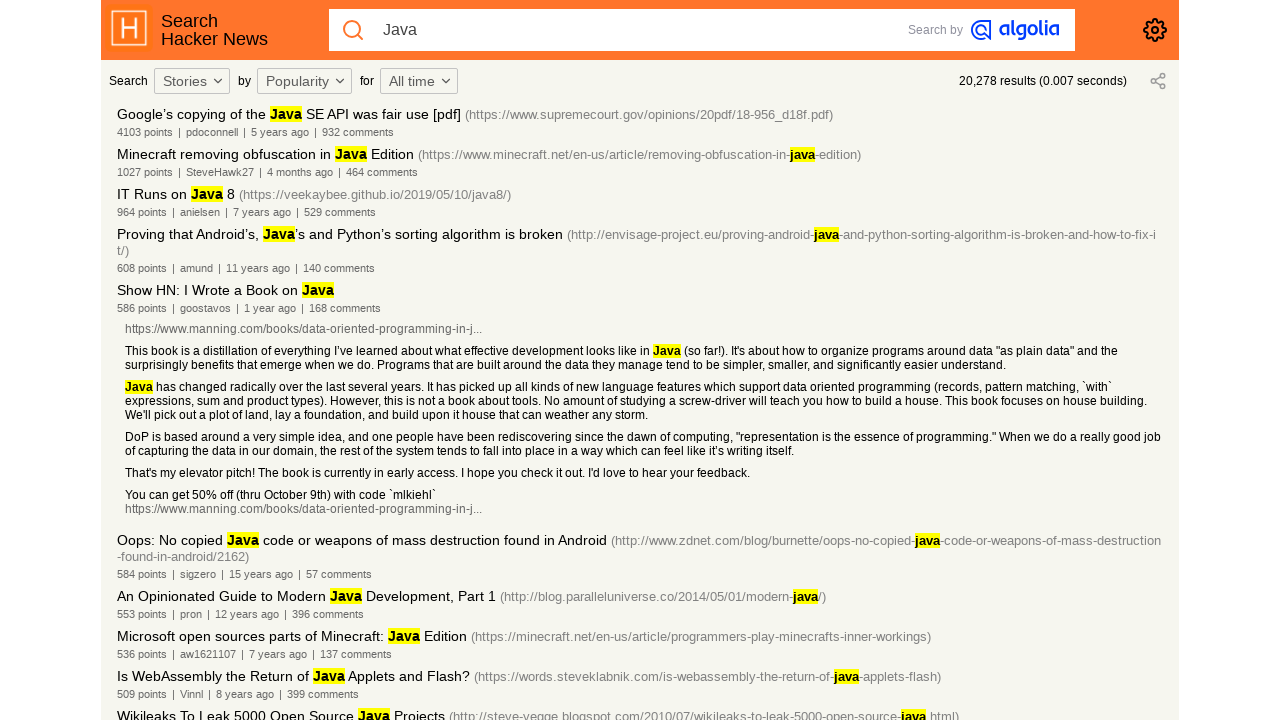